Tests the forgot password link on GitHub login page by clicking it and verifying the reset password page loads

Starting URL: https://github.com/login

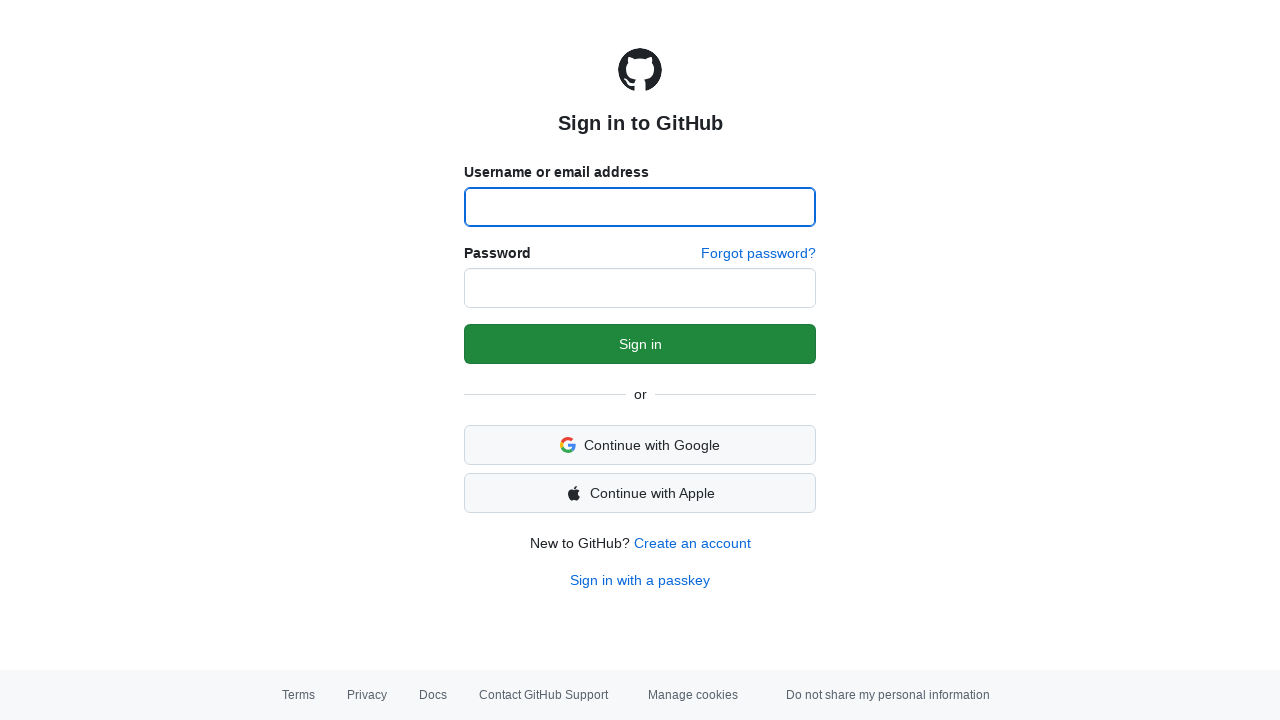

Navigated to GitHub login page
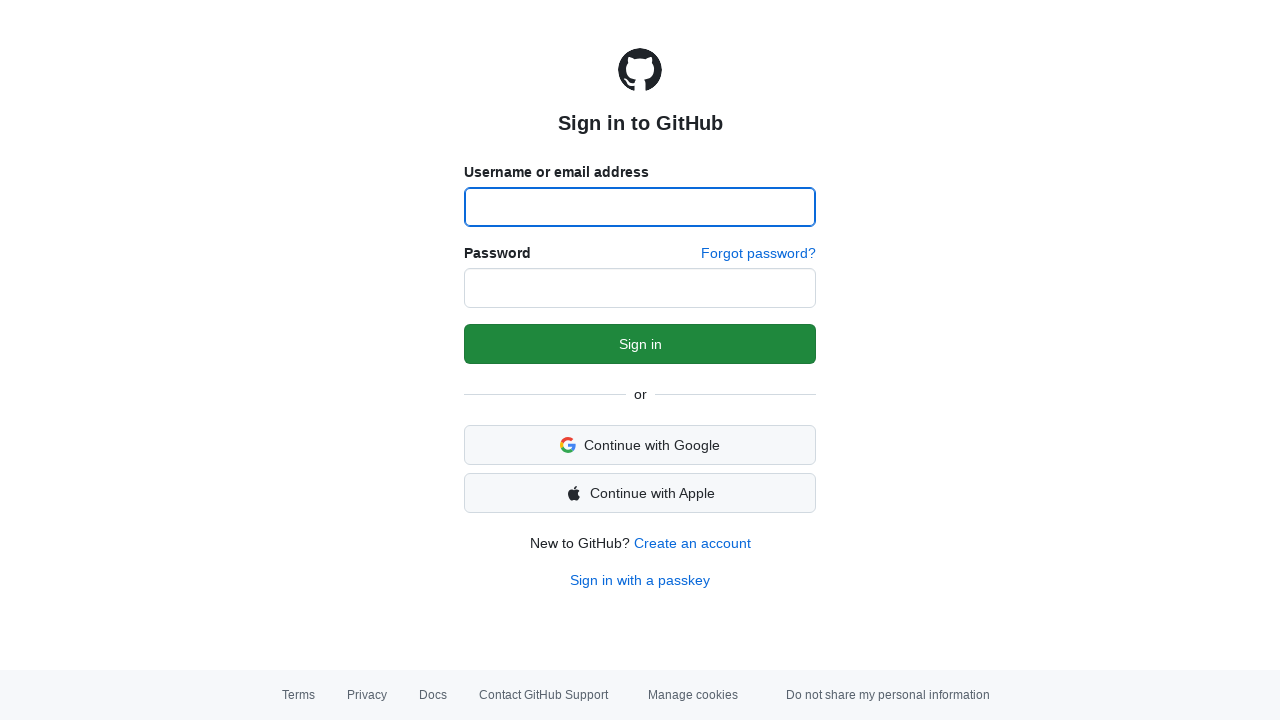

Clicked 'Forgot password?' link at (758, 254) on a:has-text('Forgot password?')
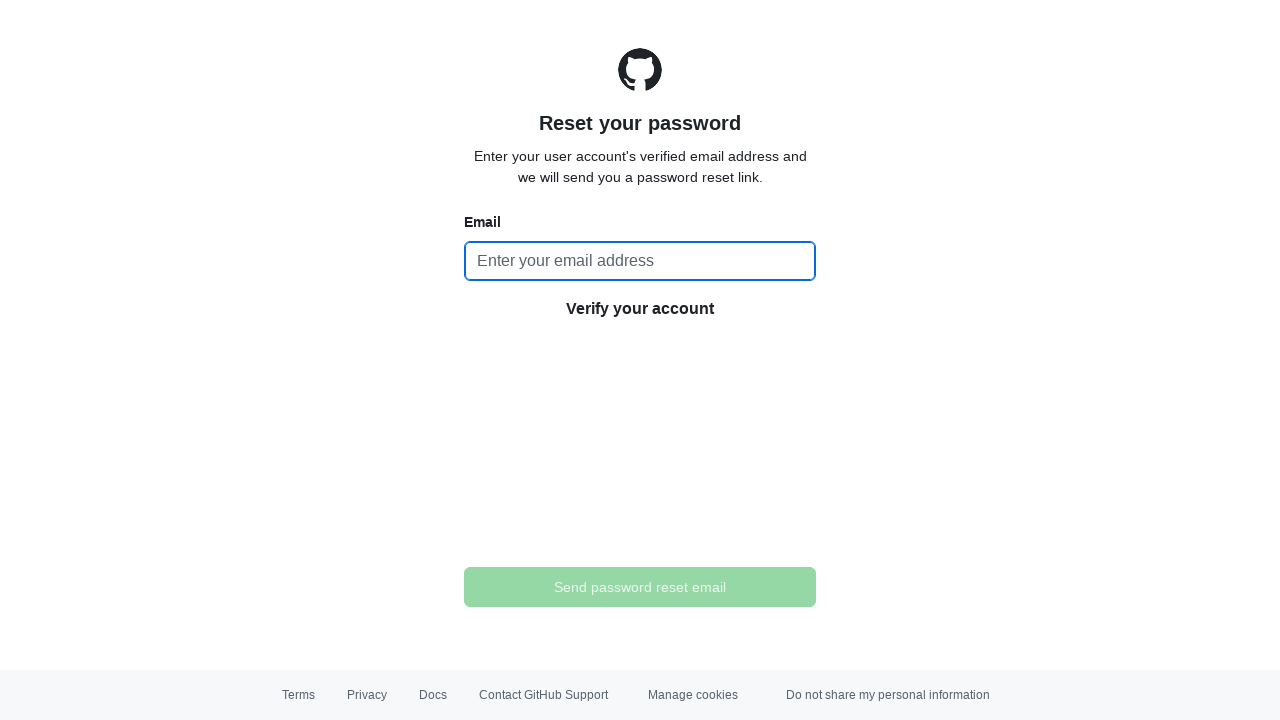

Reset password page loaded and 'Reset your password' heading is visible
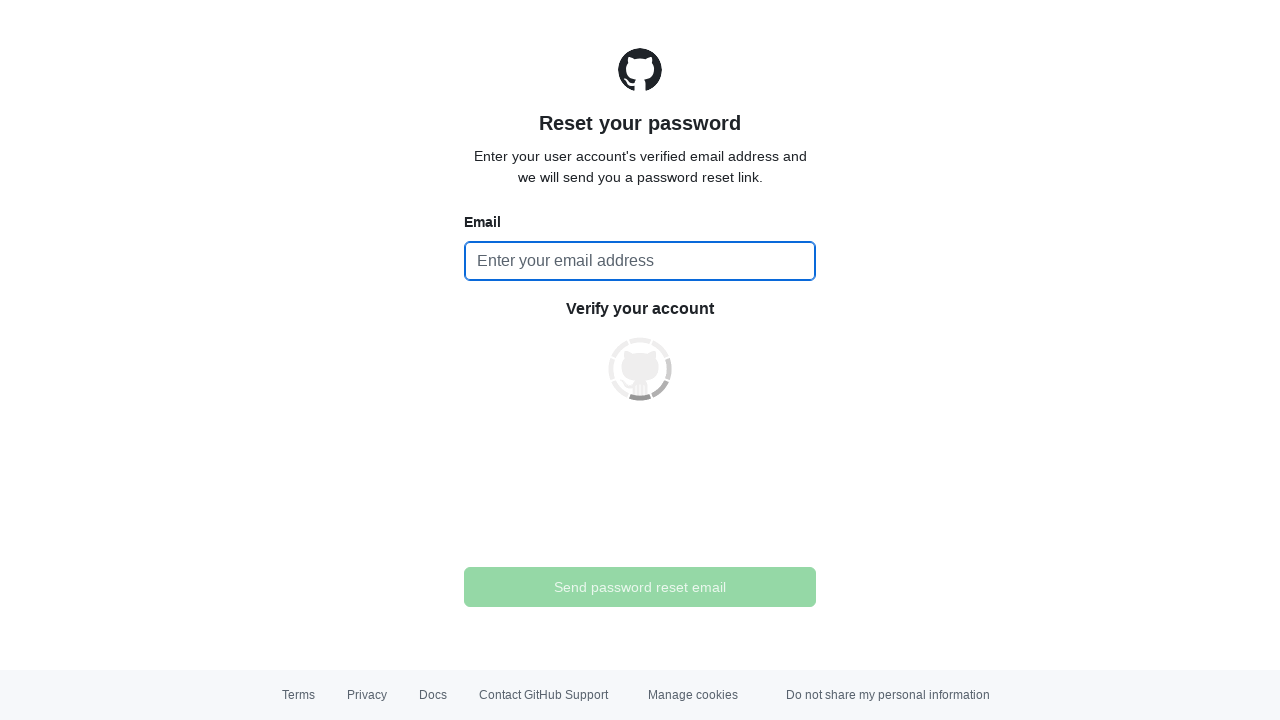

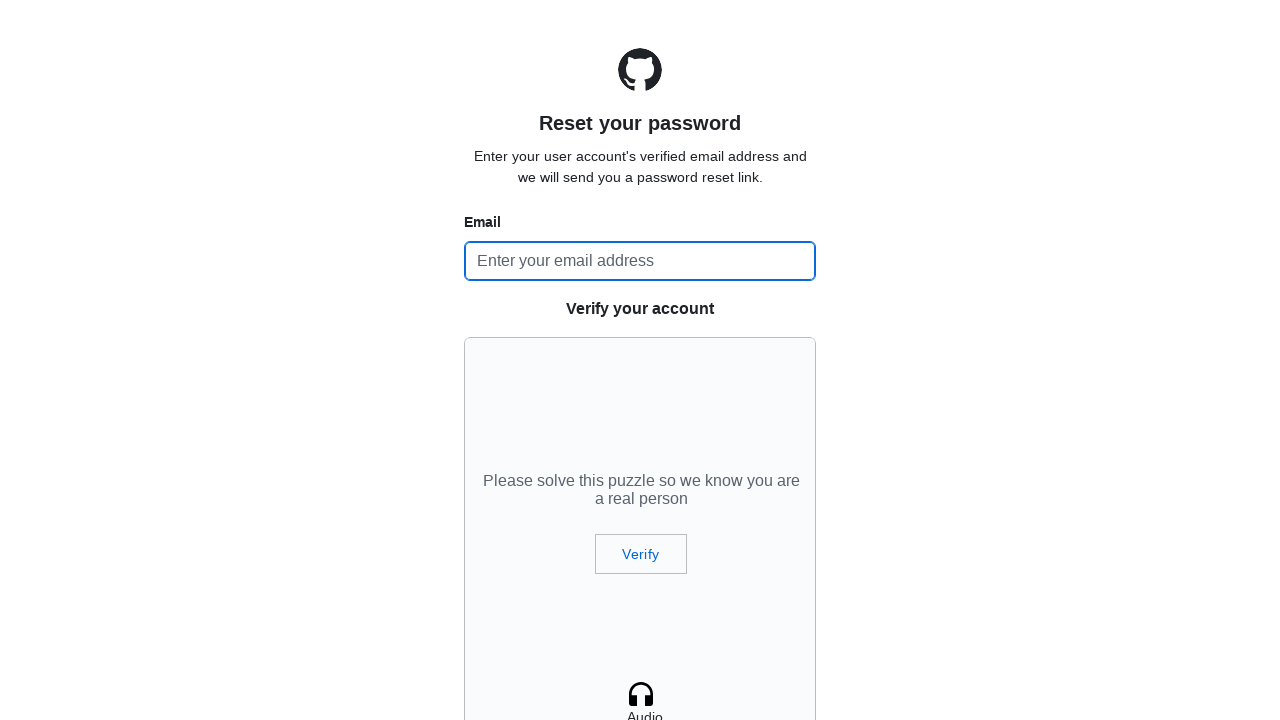